Tests that pressing Escape cancels edits and restores original text

Starting URL: https://demo.playwright.dev/todomvc

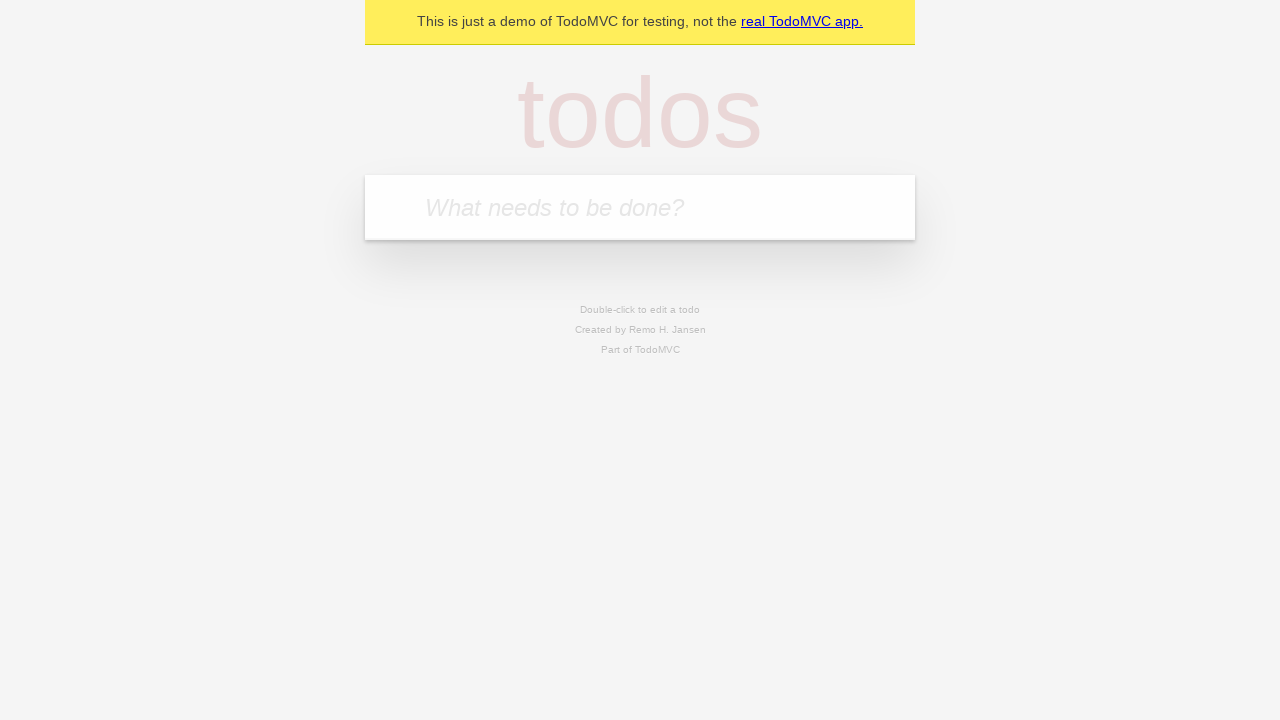

Filled new todo field with 'buy some cheese' on internal:attr=[placeholder="What needs to be done?"i]
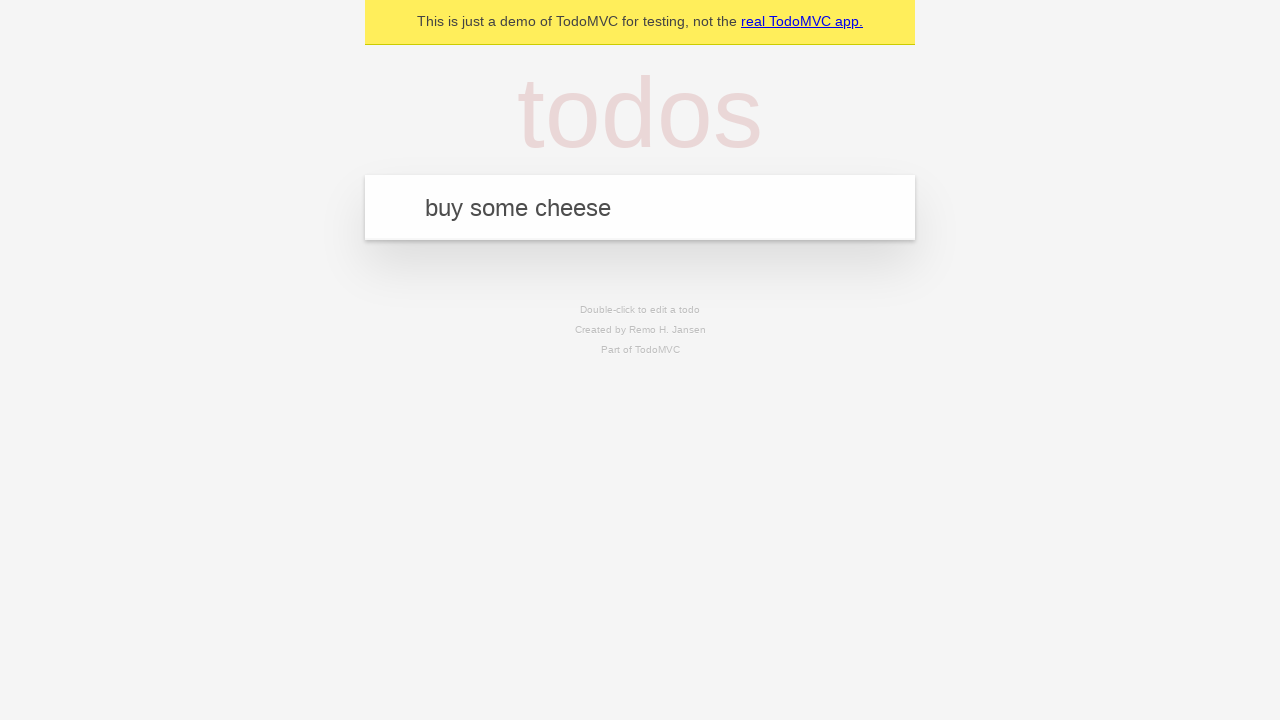

Pressed Enter to add 'buy some cheese' to todo list on internal:attr=[placeholder="What needs to be done?"i]
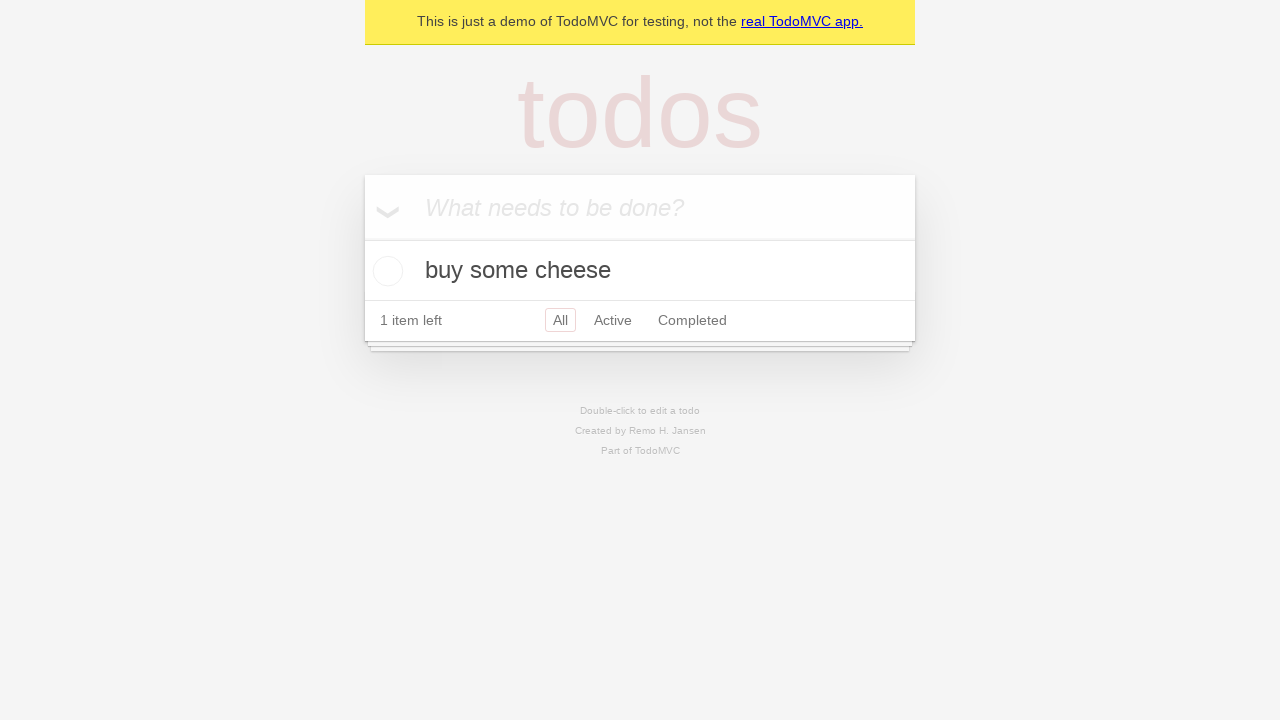

Filled new todo field with 'feed the cat' on internal:attr=[placeholder="What needs to be done?"i]
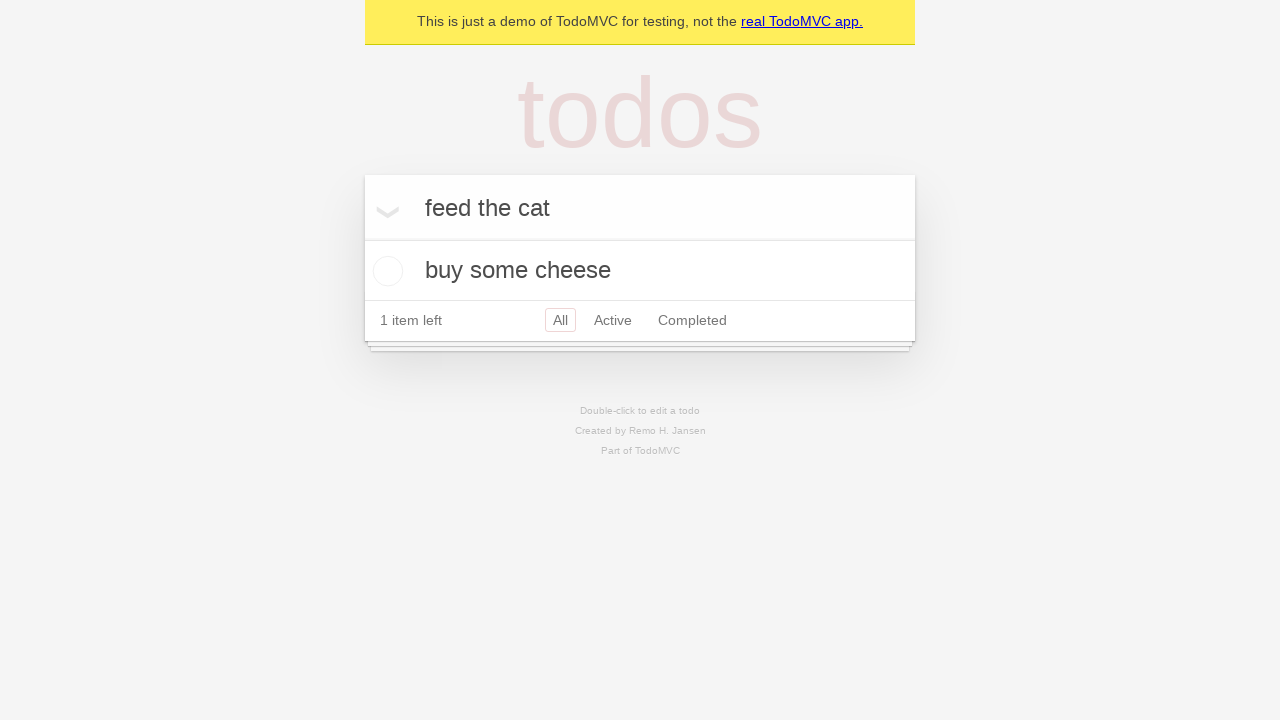

Pressed Enter to add 'feed the cat' to todo list on internal:attr=[placeholder="What needs to be done?"i]
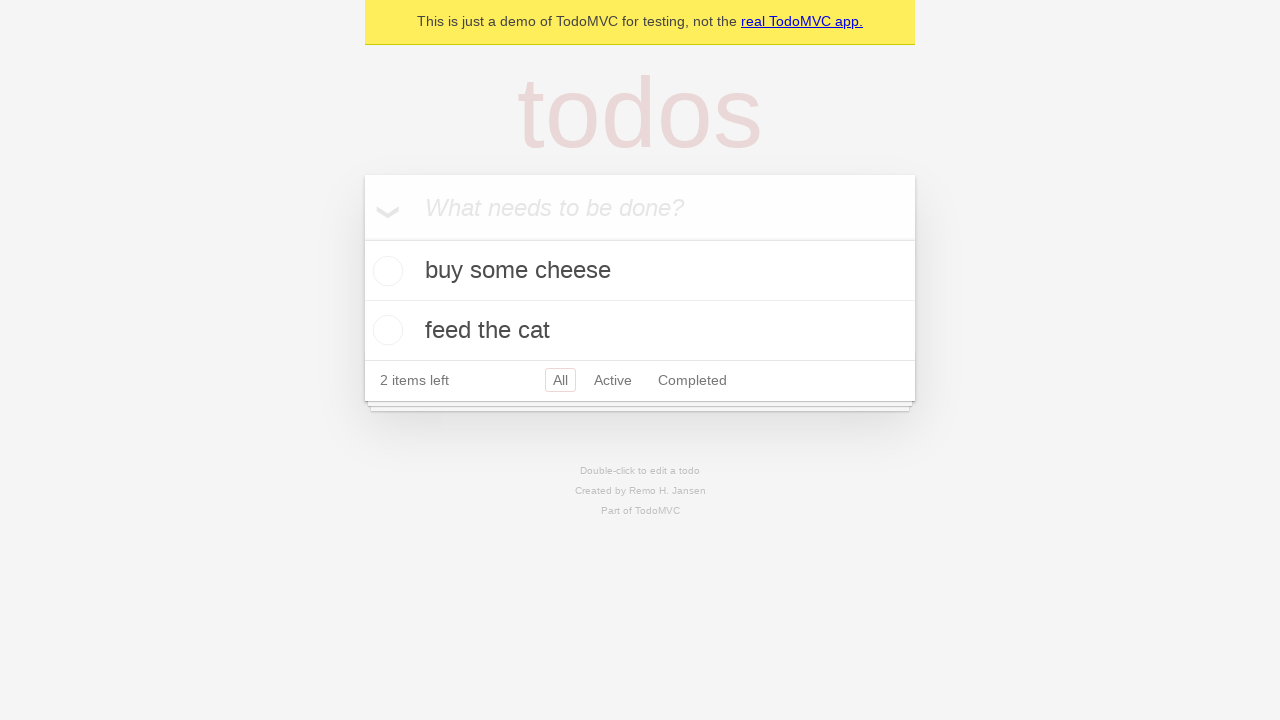

Filled new todo field with 'book a doctors appointment' on internal:attr=[placeholder="What needs to be done?"i]
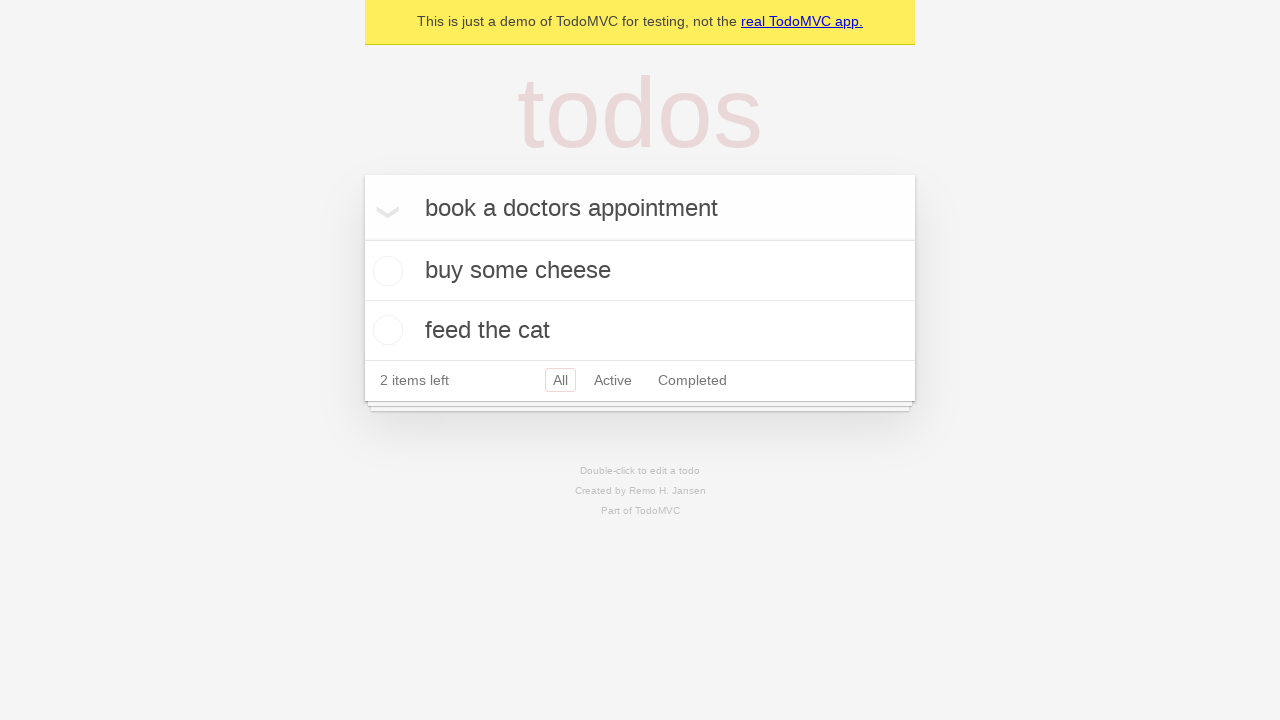

Pressed Enter to add 'book a doctors appointment' to todo list on internal:attr=[placeholder="What needs to be done?"i]
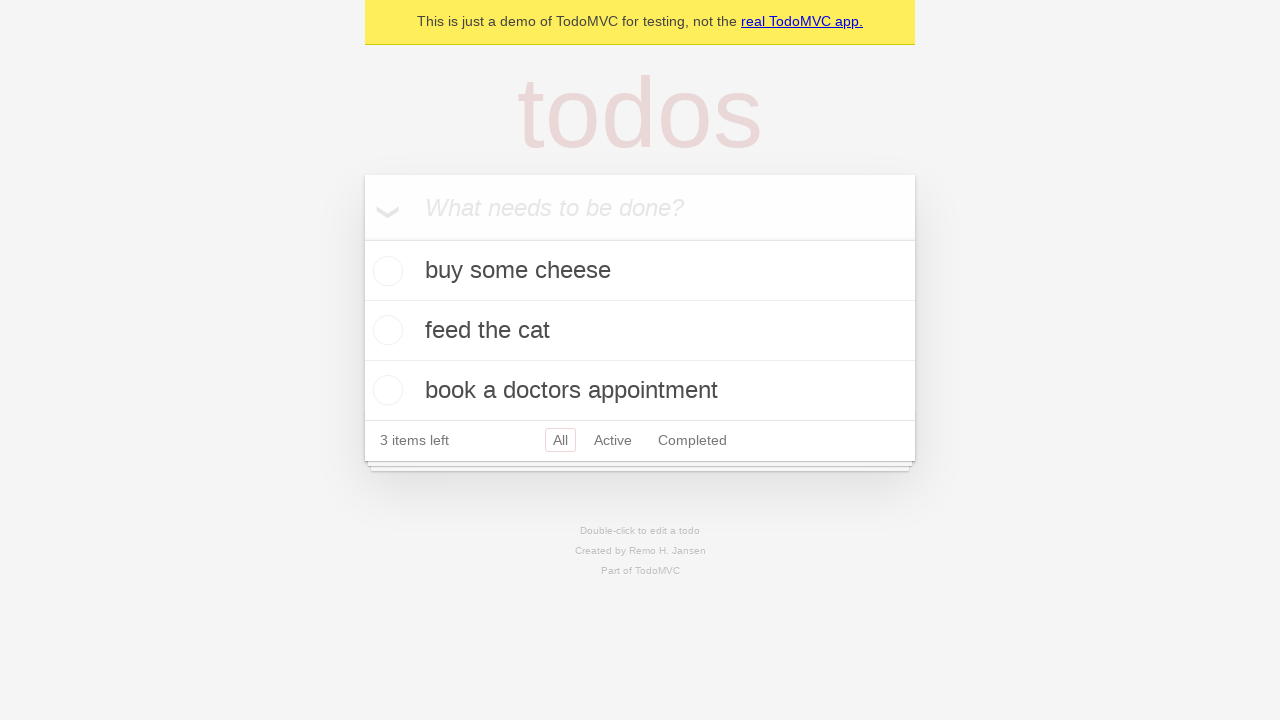

Waited for all 3 todos to load
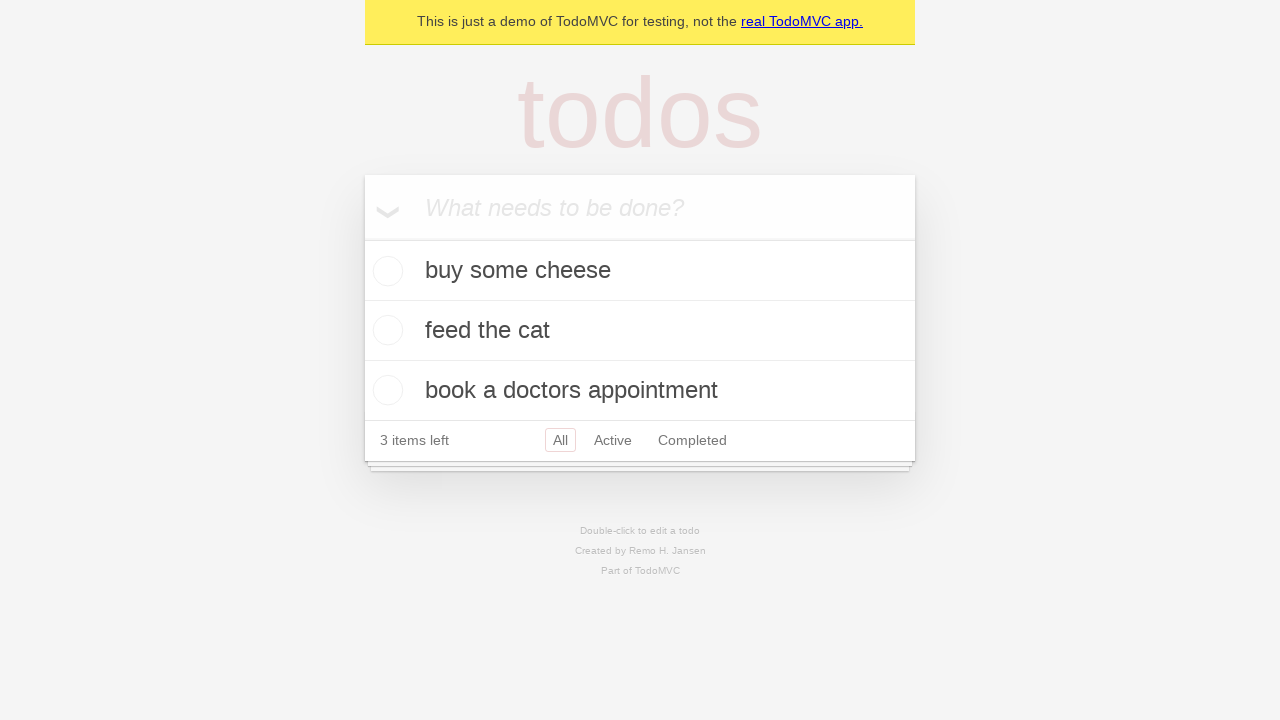

Double-clicked second todo item to enter edit mode at (640, 331) on internal:testid=[data-testid="todo-item"s] >> nth=1
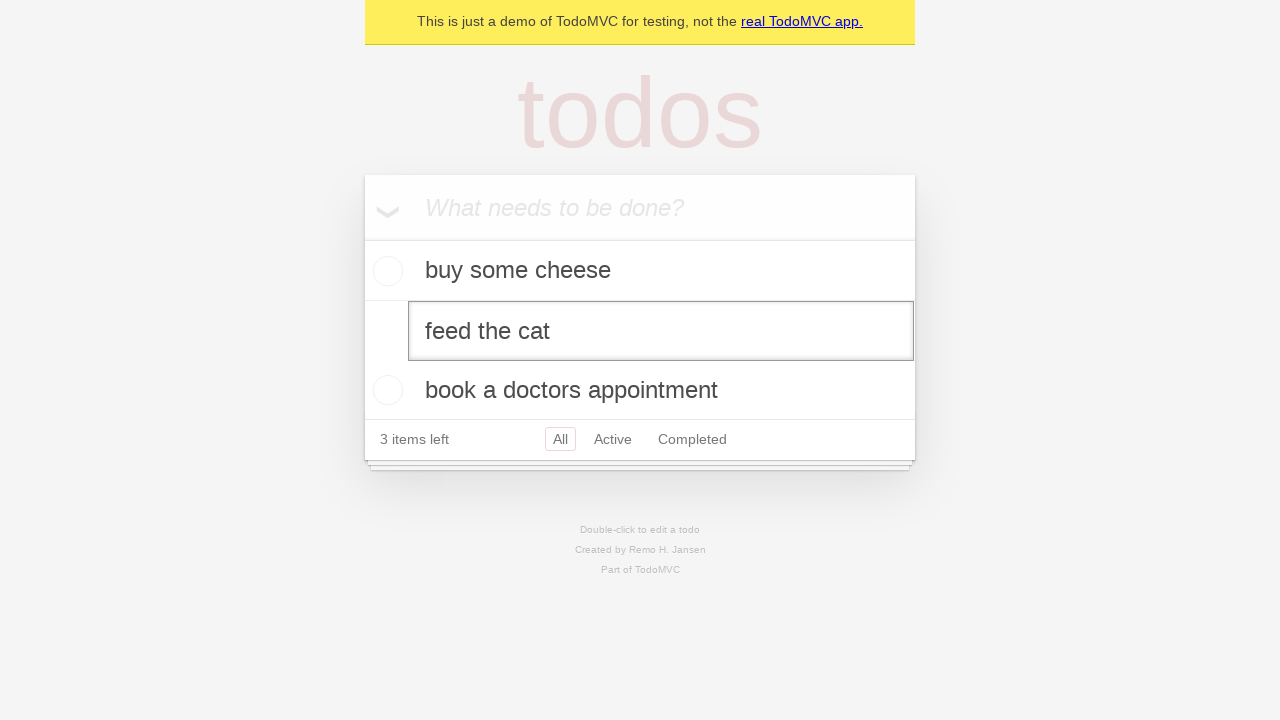

Filled edit textbox with 'buy some sausages' on internal:testid=[data-testid="todo-item"s] >> nth=1 >> internal:role=textbox[nam
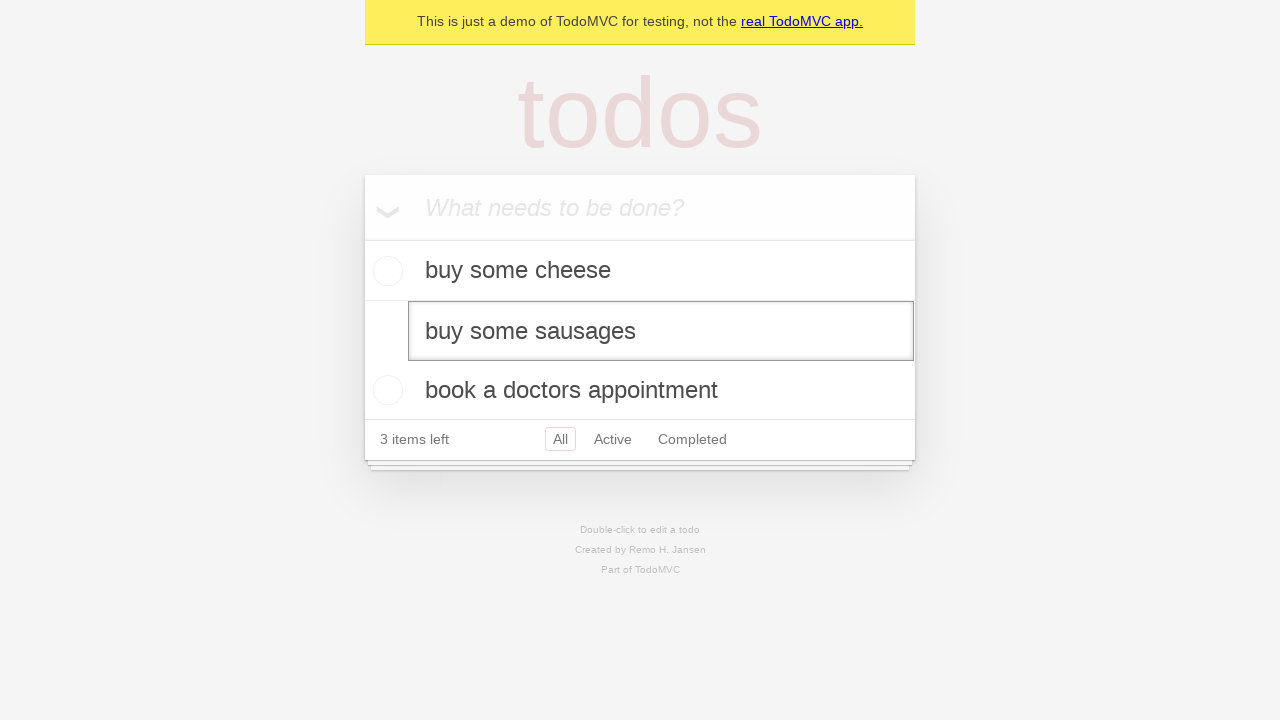

Pressed Escape to cancel edits and restore original text on internal:testid=[data-testid="todo-item"s] >> nth=1 >> internal:role=textbox[nam
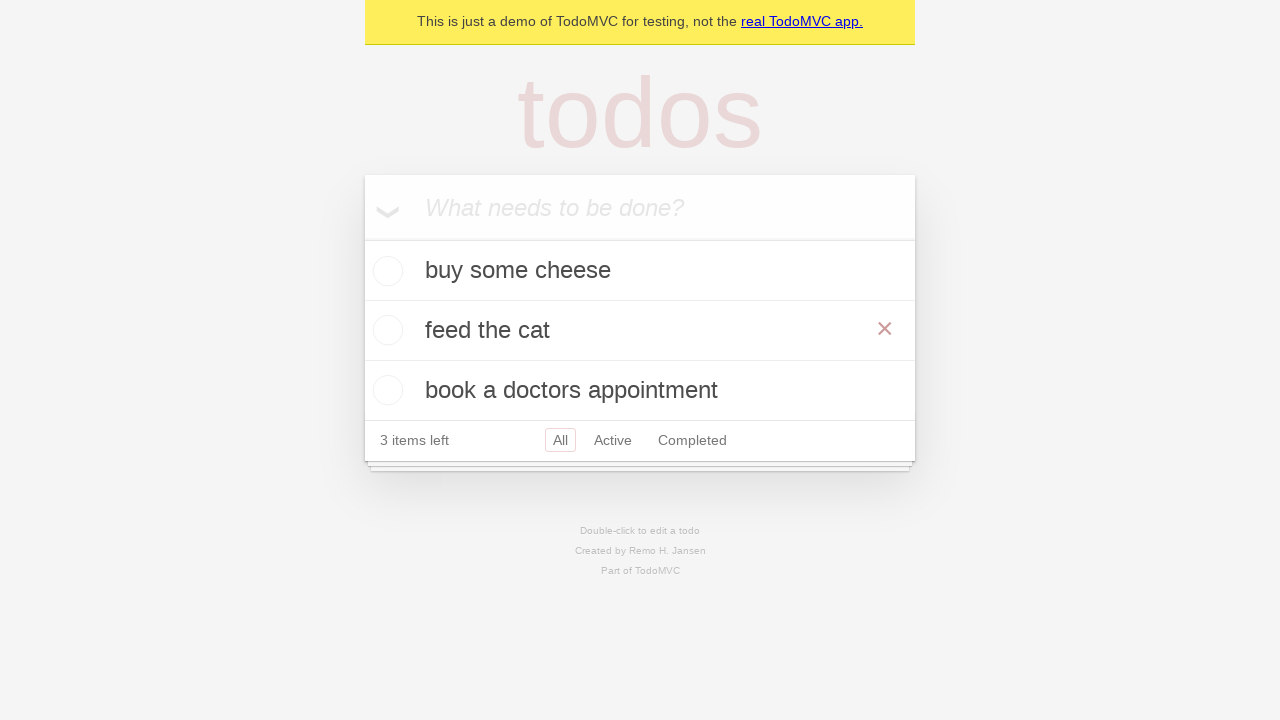

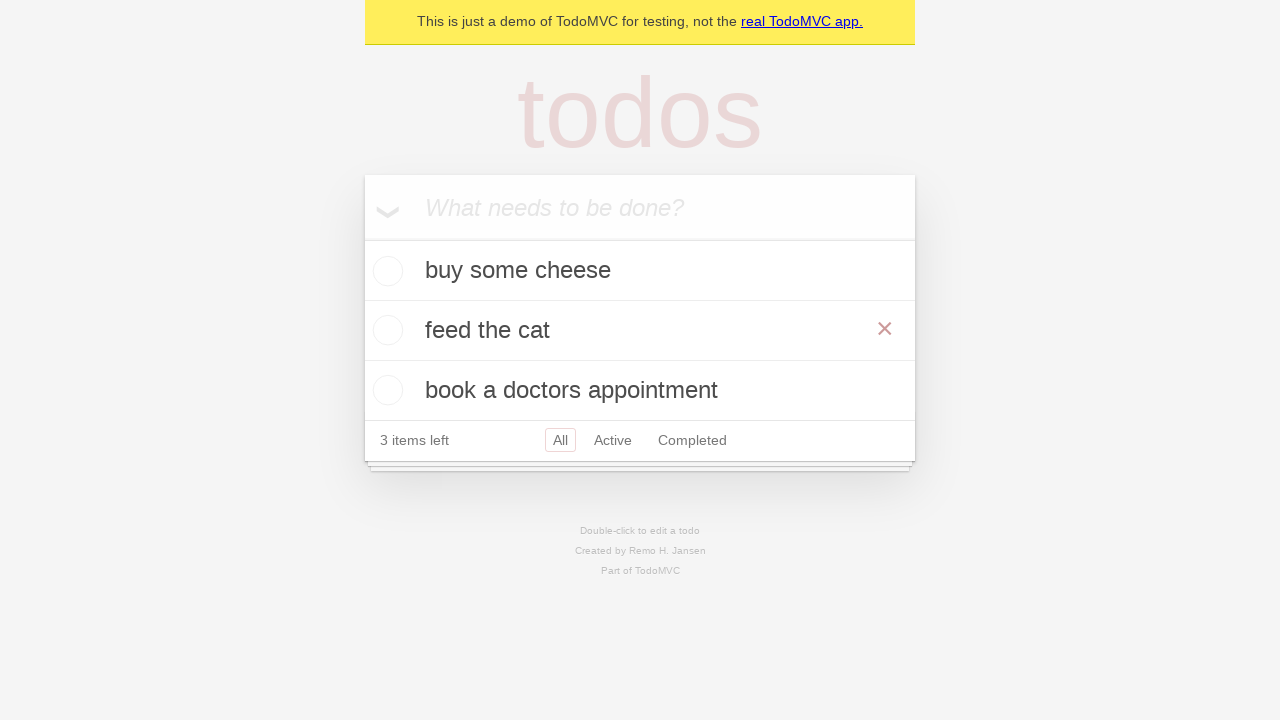